Tests passenger dropdown functionality by opening the passenger selector, incrementing adult passenger count 4 times, and closing the dropdown panel.

Starting URL: https://rahulshettyacademy.com/dropdownsPractise/

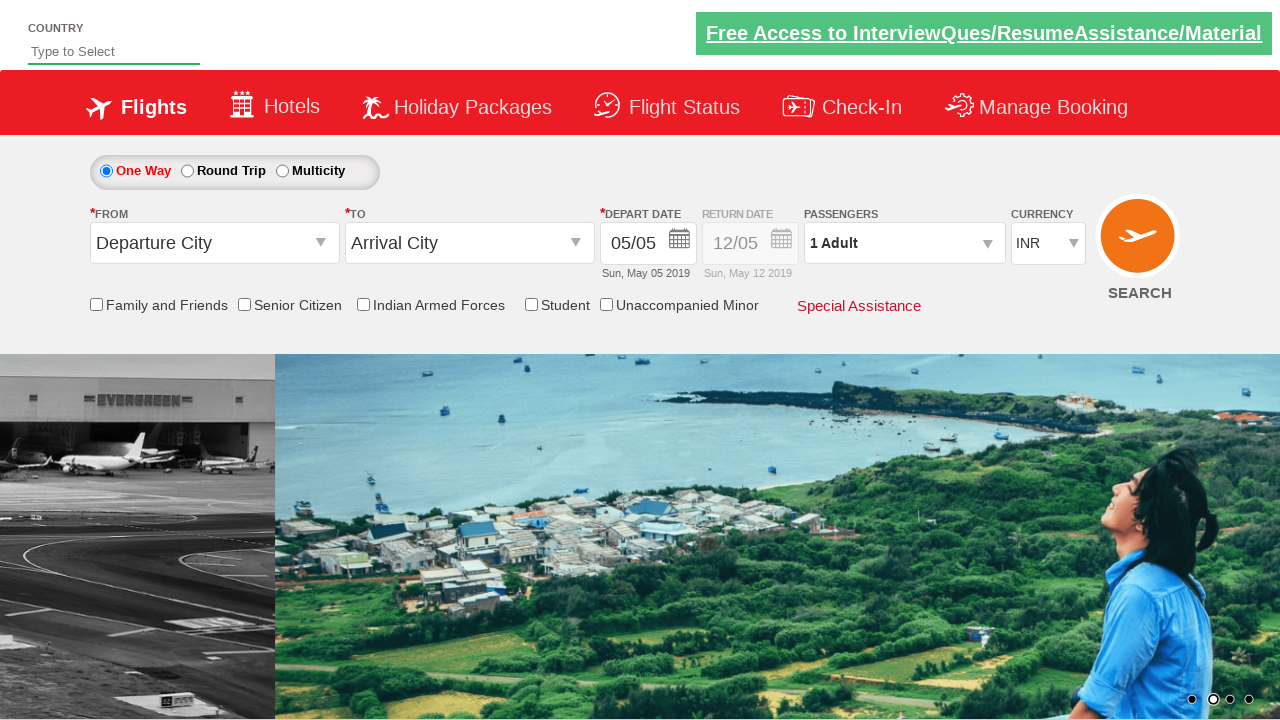

Clicked to open the passenger dropdown at (904, 243) on #divpaxinfo
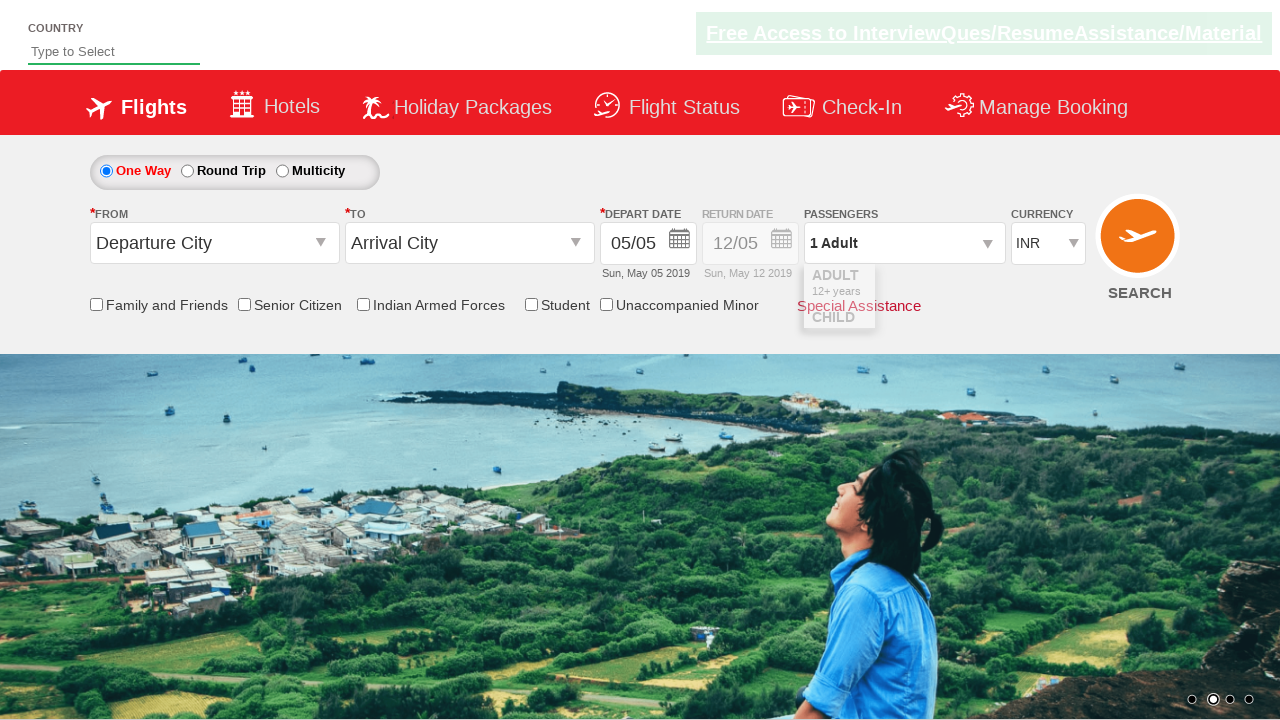

Waited for adult increment button to be visible
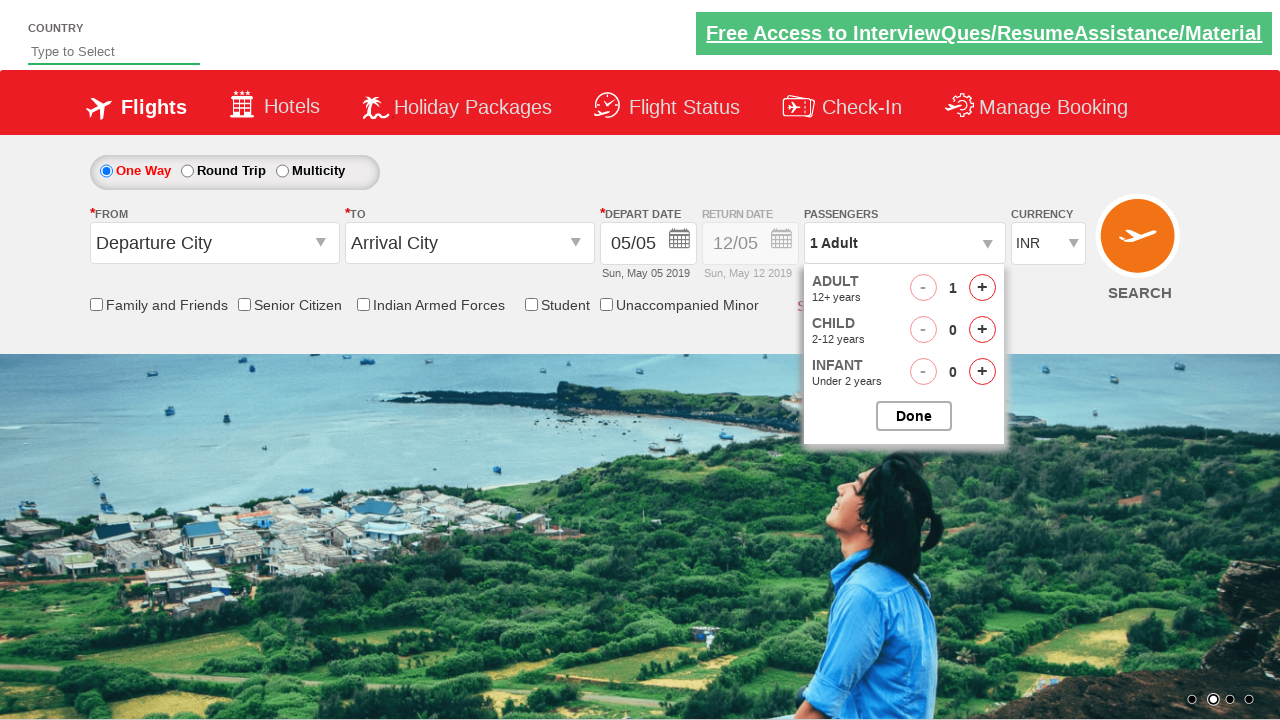

Incremented adult passenger count (iteration 1/4) at (982, 288) on #hrefIncAdt
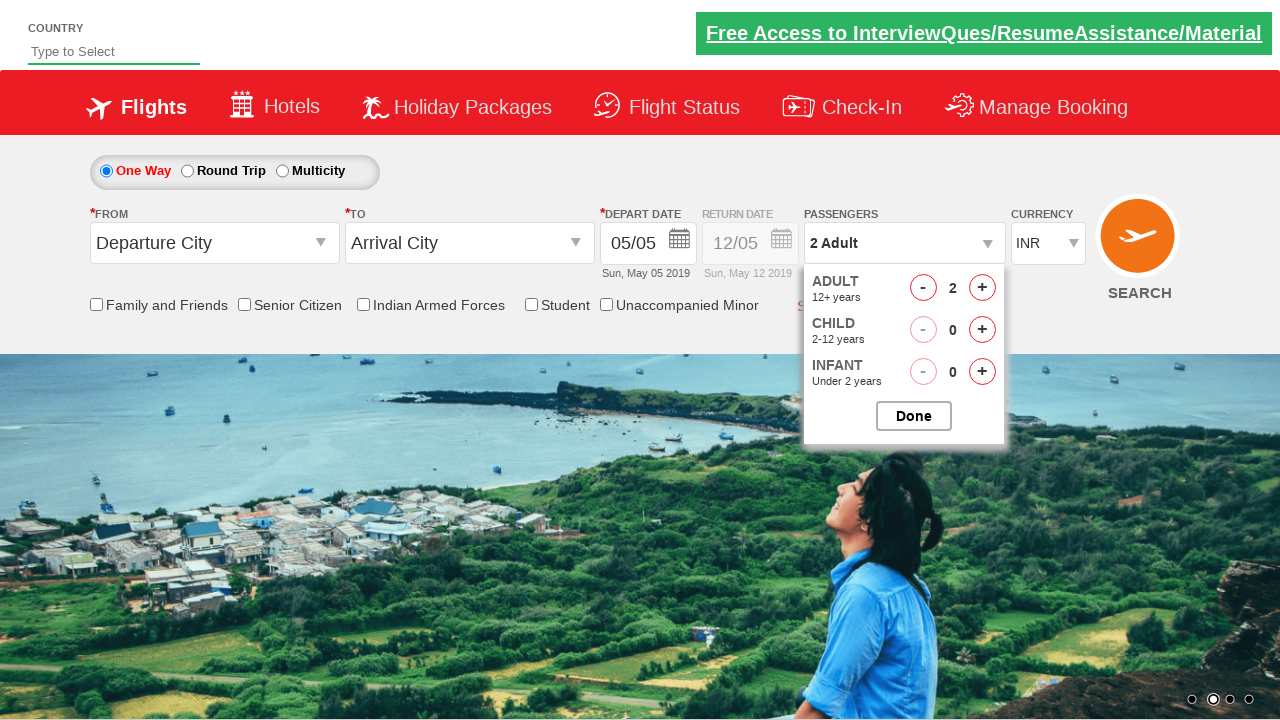

Incremented adult passenger count (iteration 2/4) at (982, 288) on #hrefIncAdt
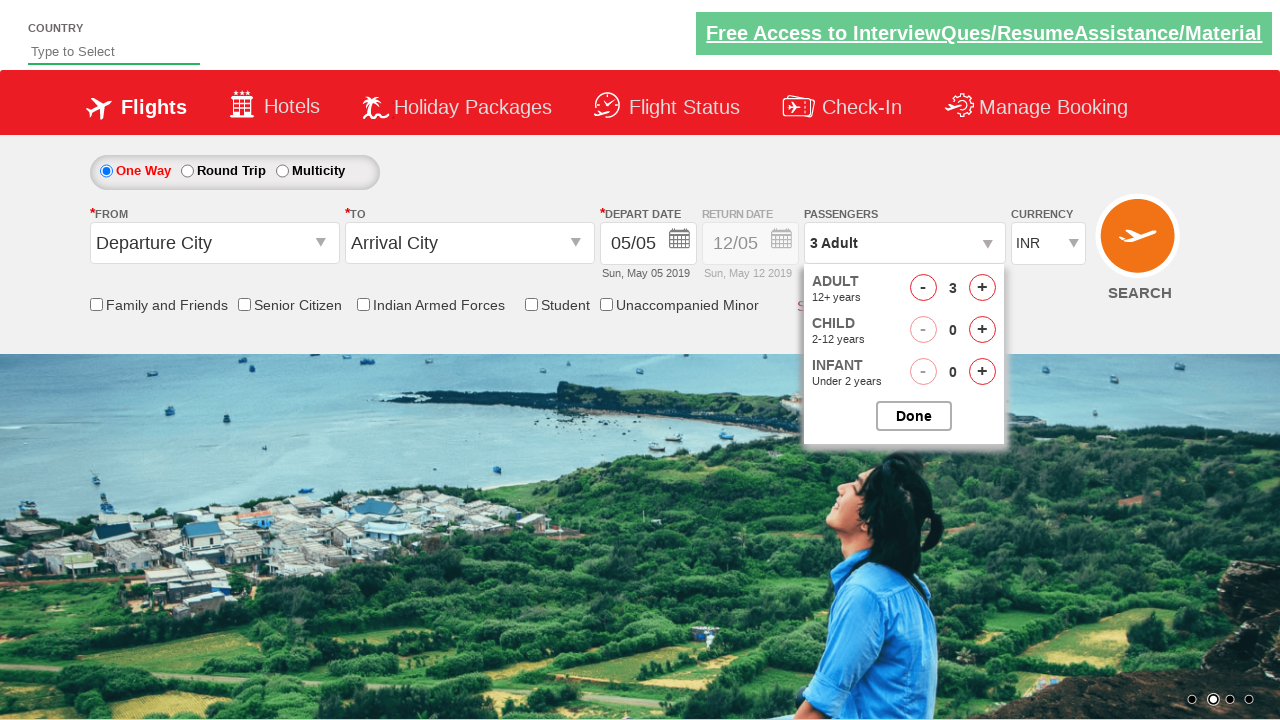

Incremented adult passenger count (iteration 3/4) at (982, 288) on #hrefIncAdt
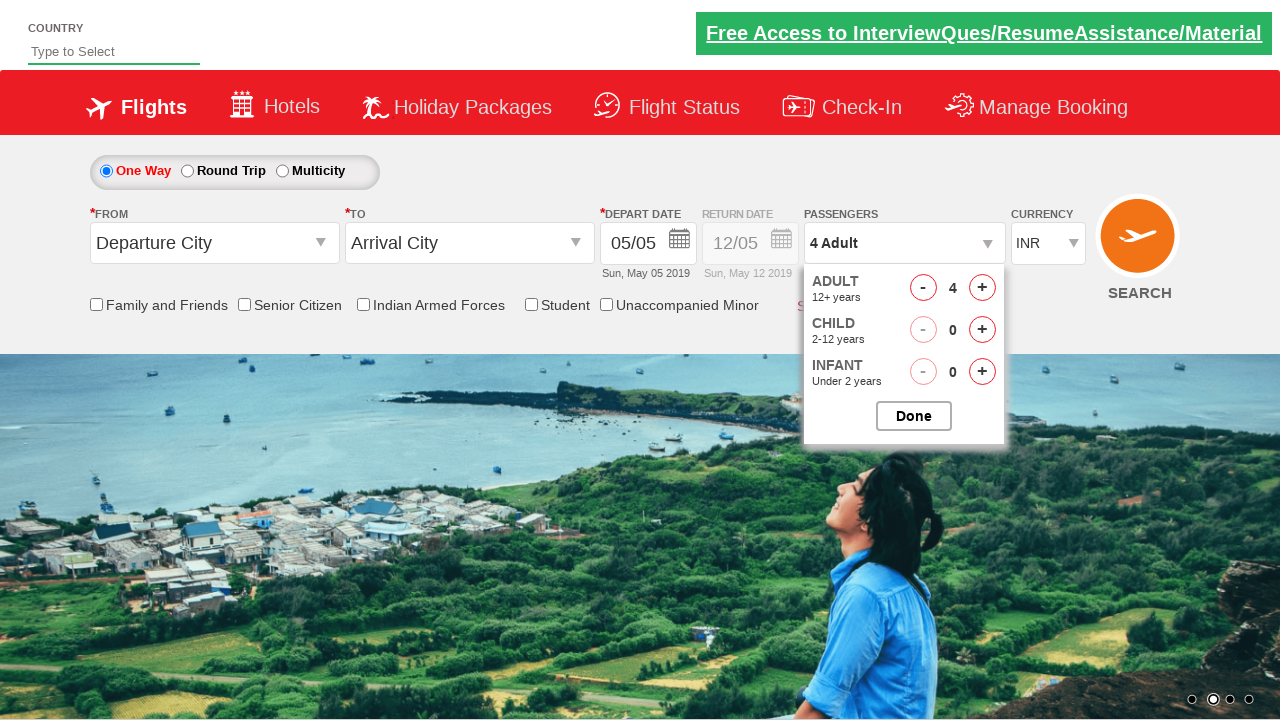

Incremented adult passenger count (iteration 4/4) at (982, 288) on #hrefIncAdt
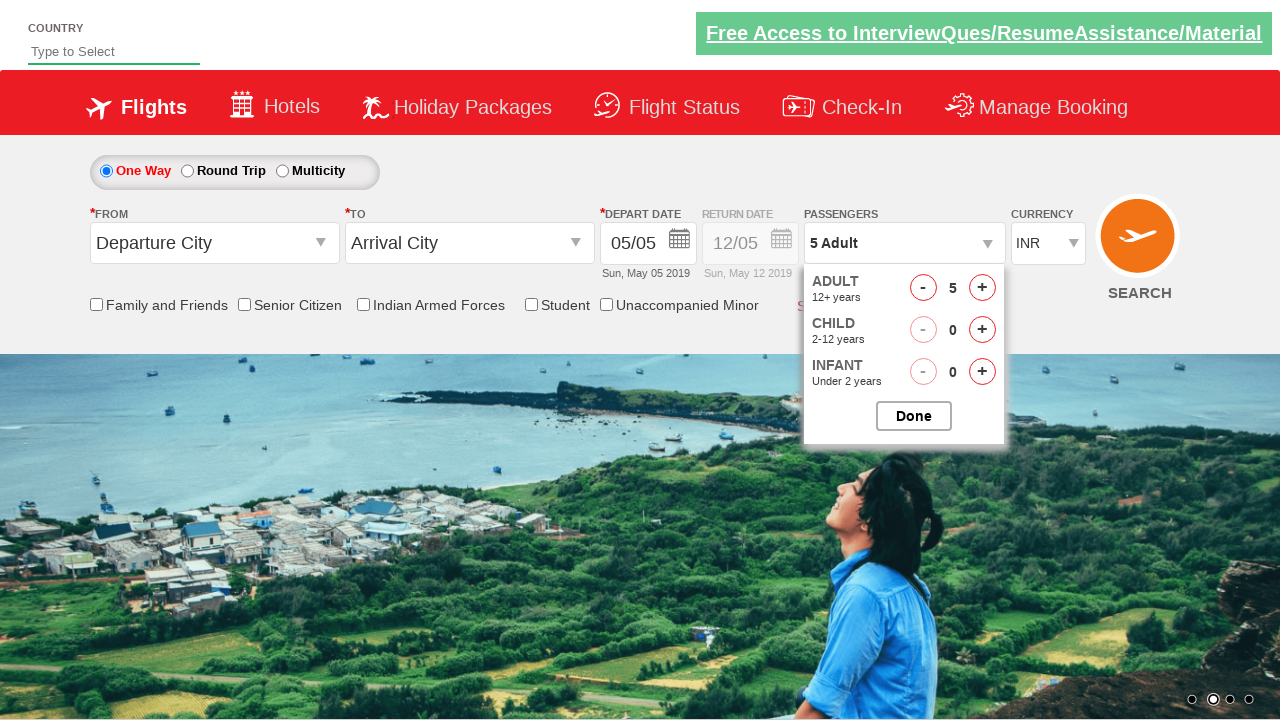

Clicked to close the passenger dropdown at (914, 416) on #btnclosepaxoption
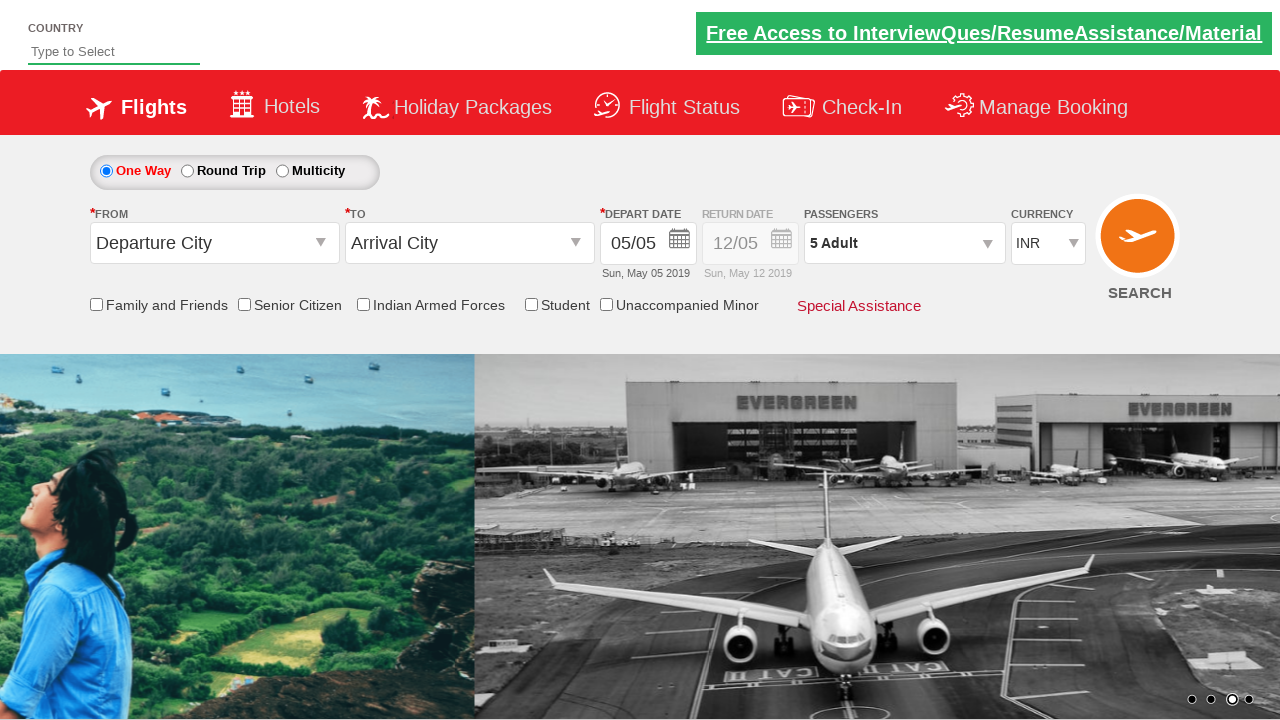

Verified the dropdown with updated passenger info is displayed
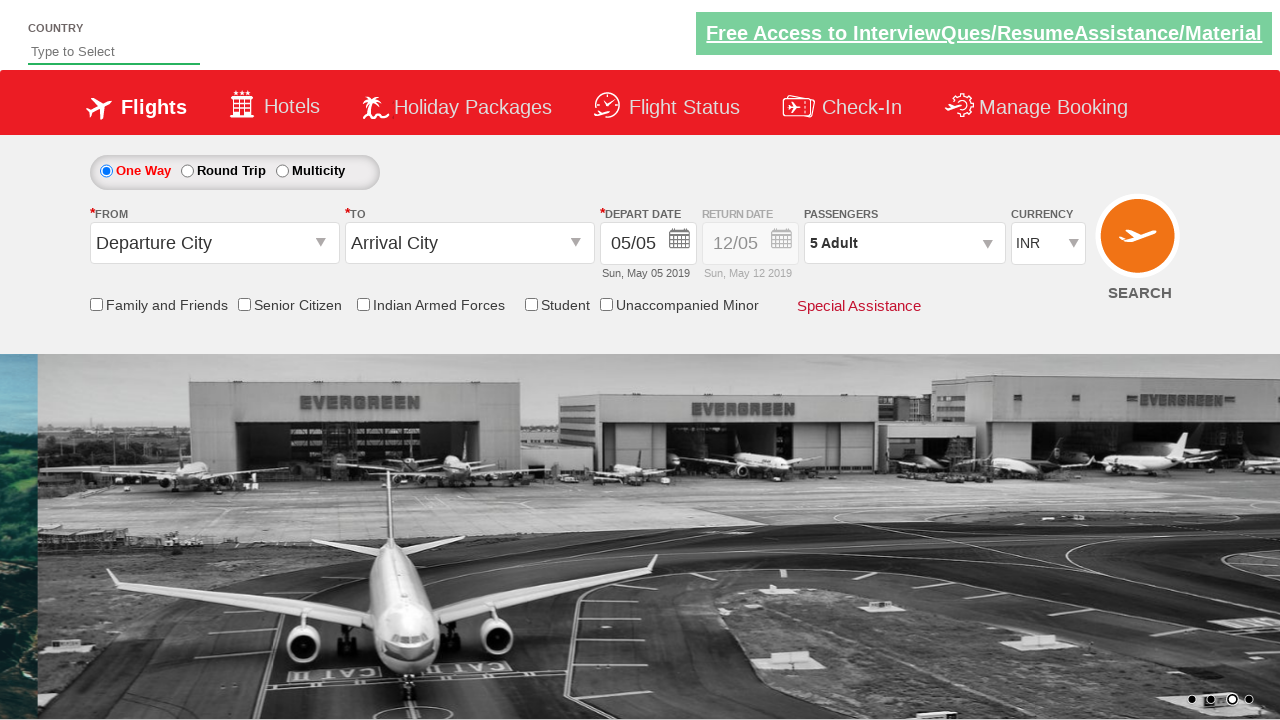

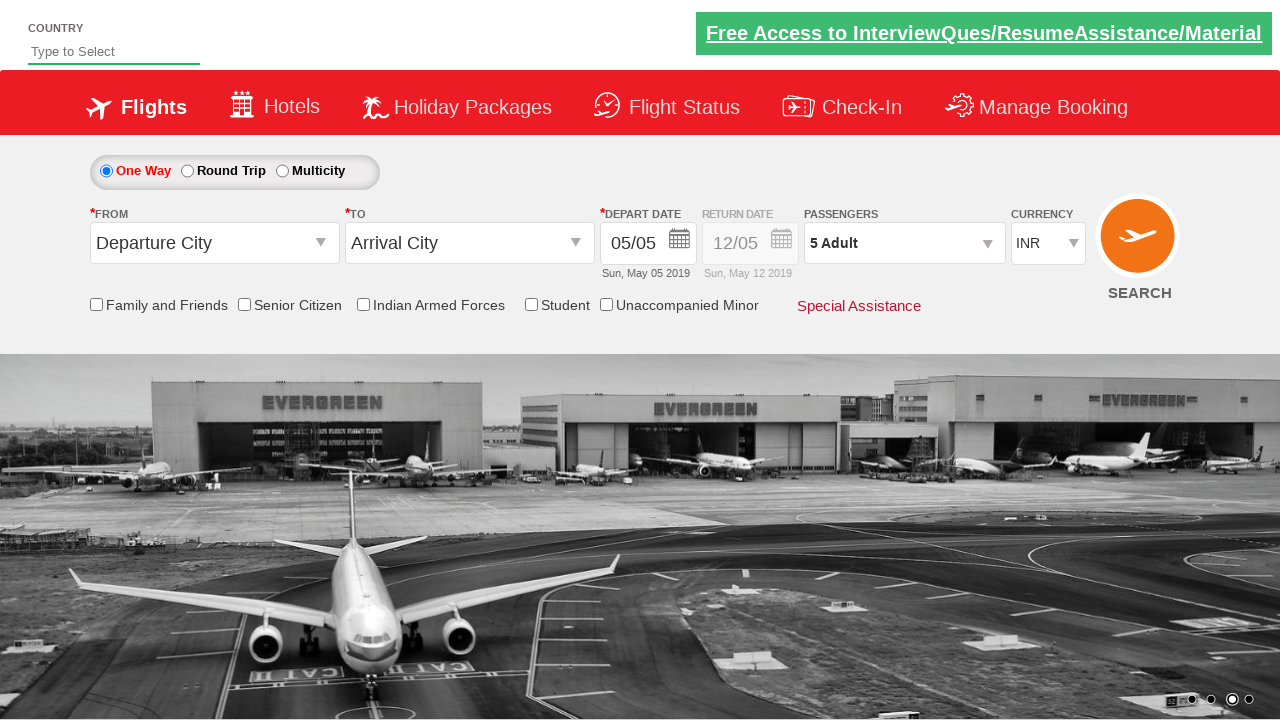